Tests a sign-up or contact form by filling in first name, last name, and email fields, then submitting the form.

Starting URL: https://secure-retreat-92358.herokuapp.com/

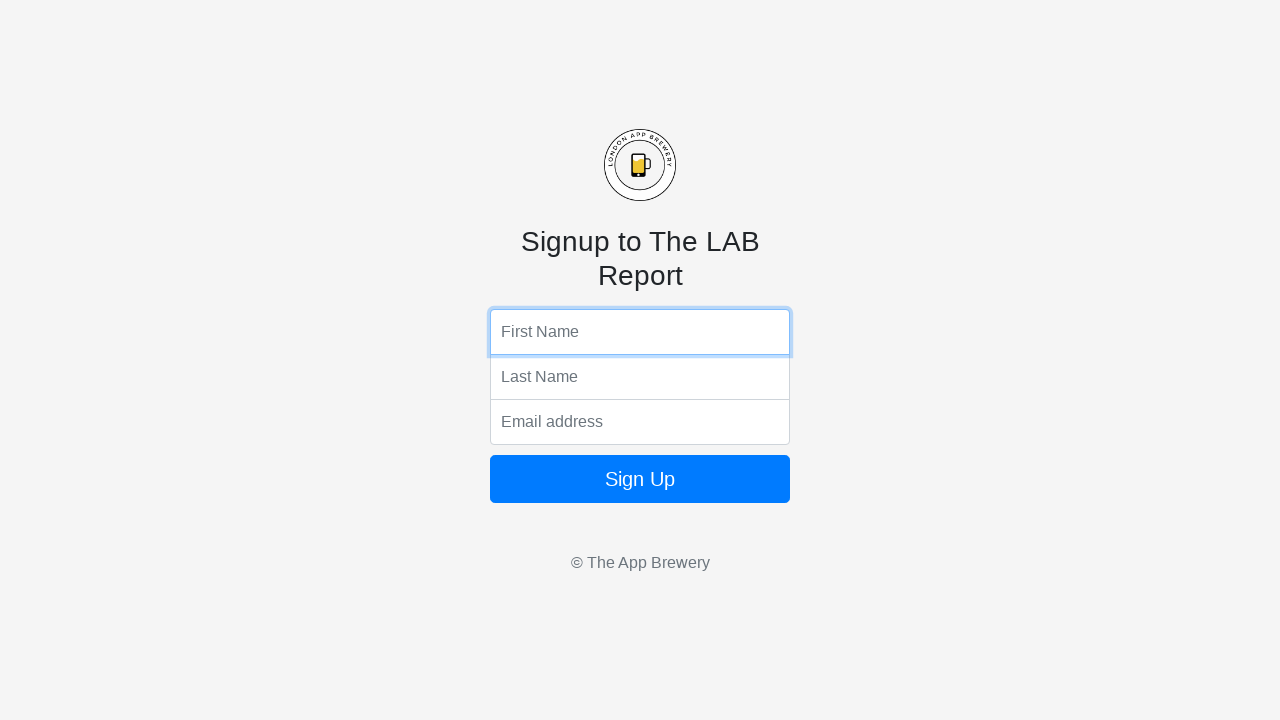

Filled first name field with 'Michael' on input[name='fName']
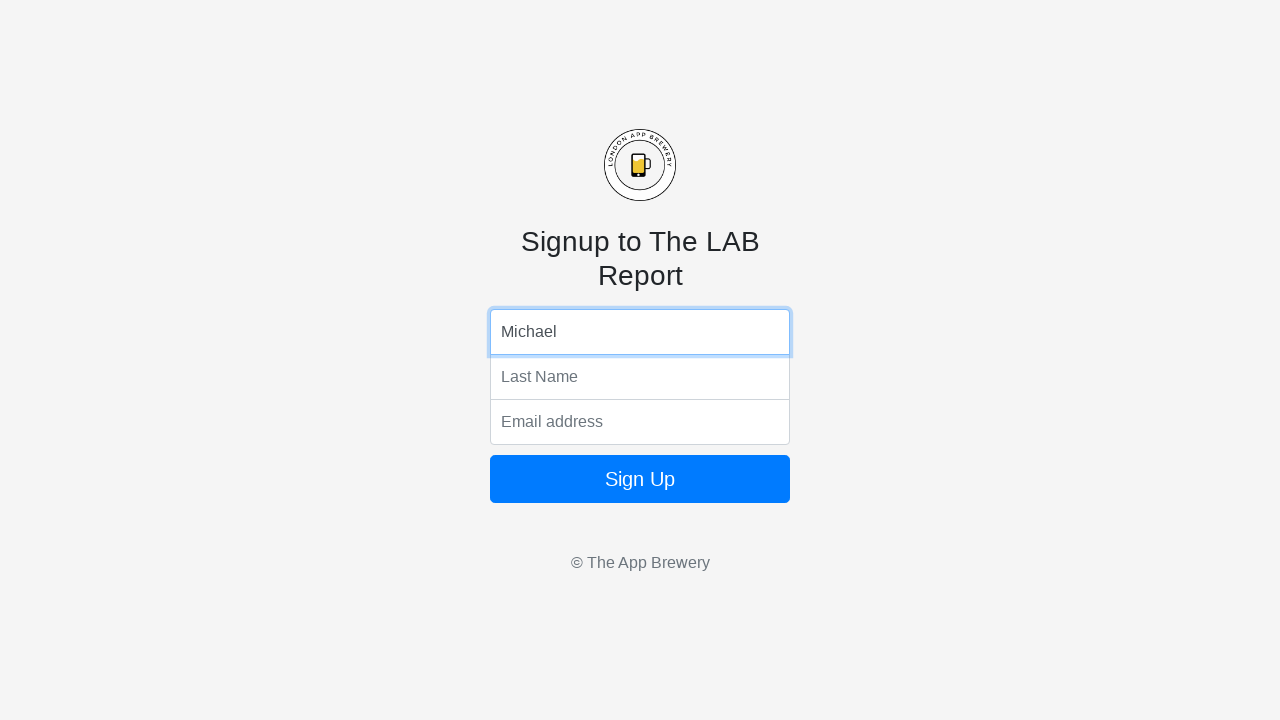

Filled last name field with 'Johnson' on input[name='lName']
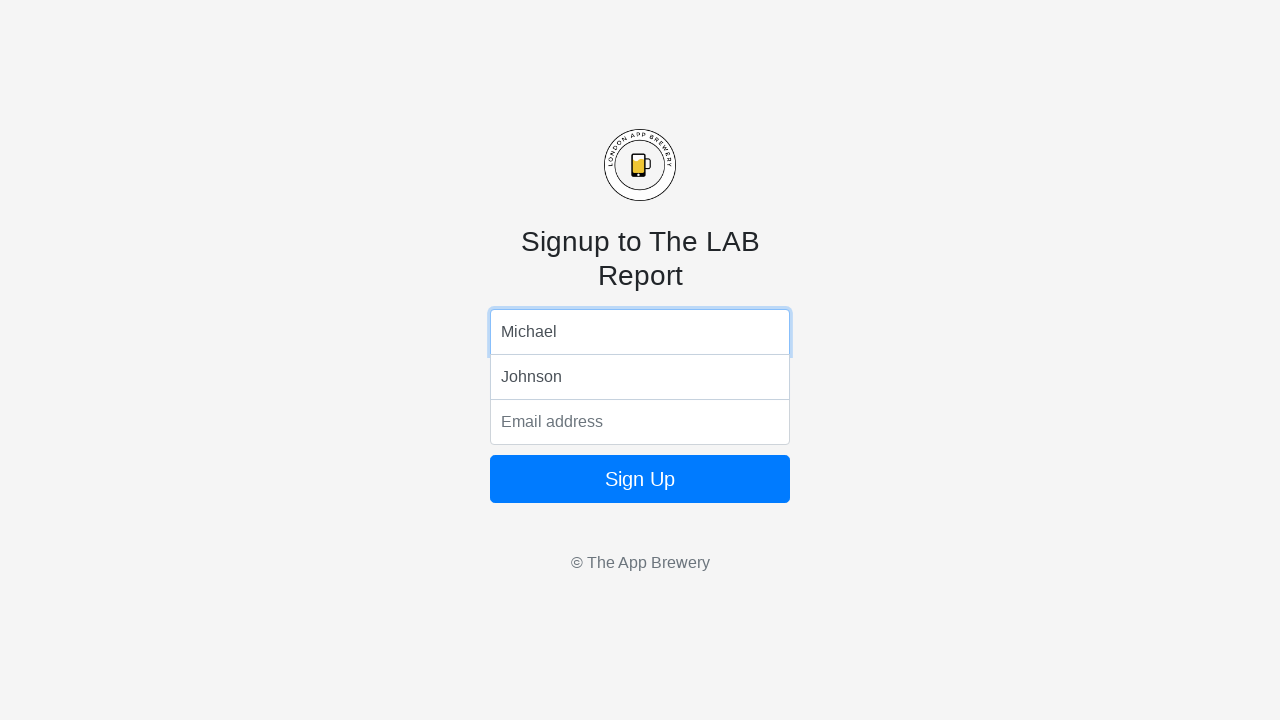

Filled email field with 'michael.johnson@example.com' on input[name='email']
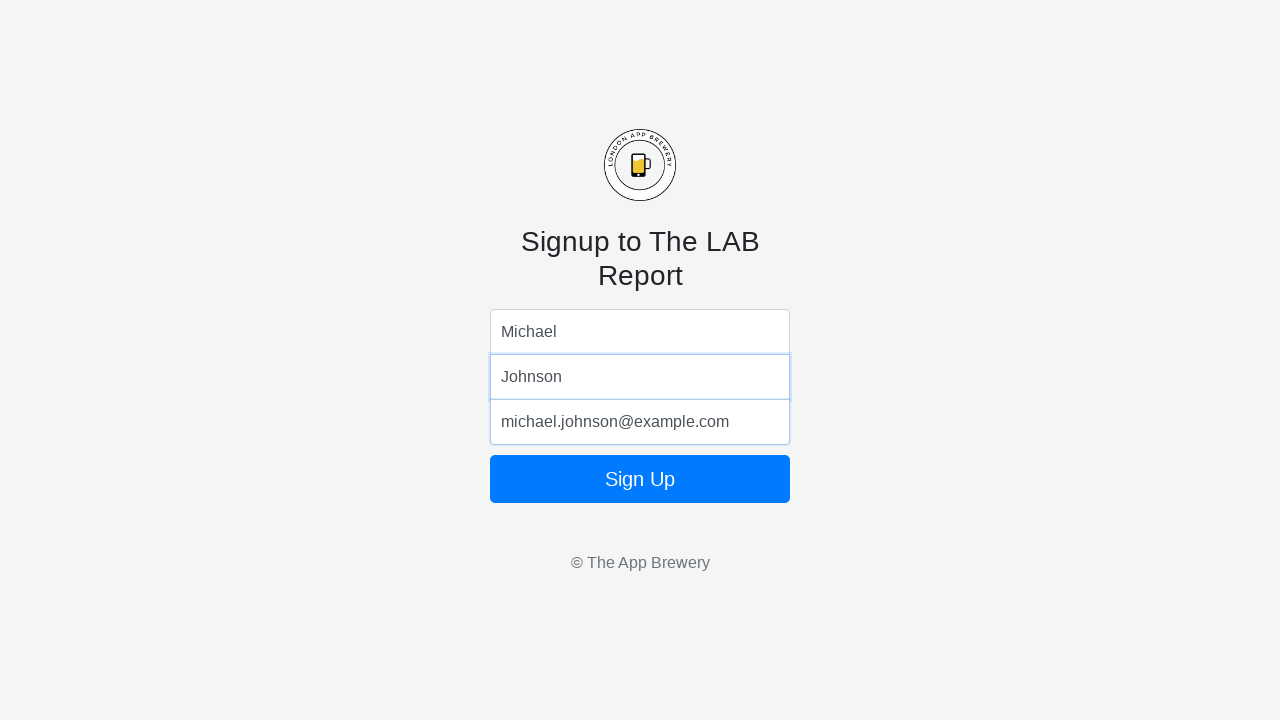

Clicked submit button to submit the form at (640, 479) on button[type='submit']
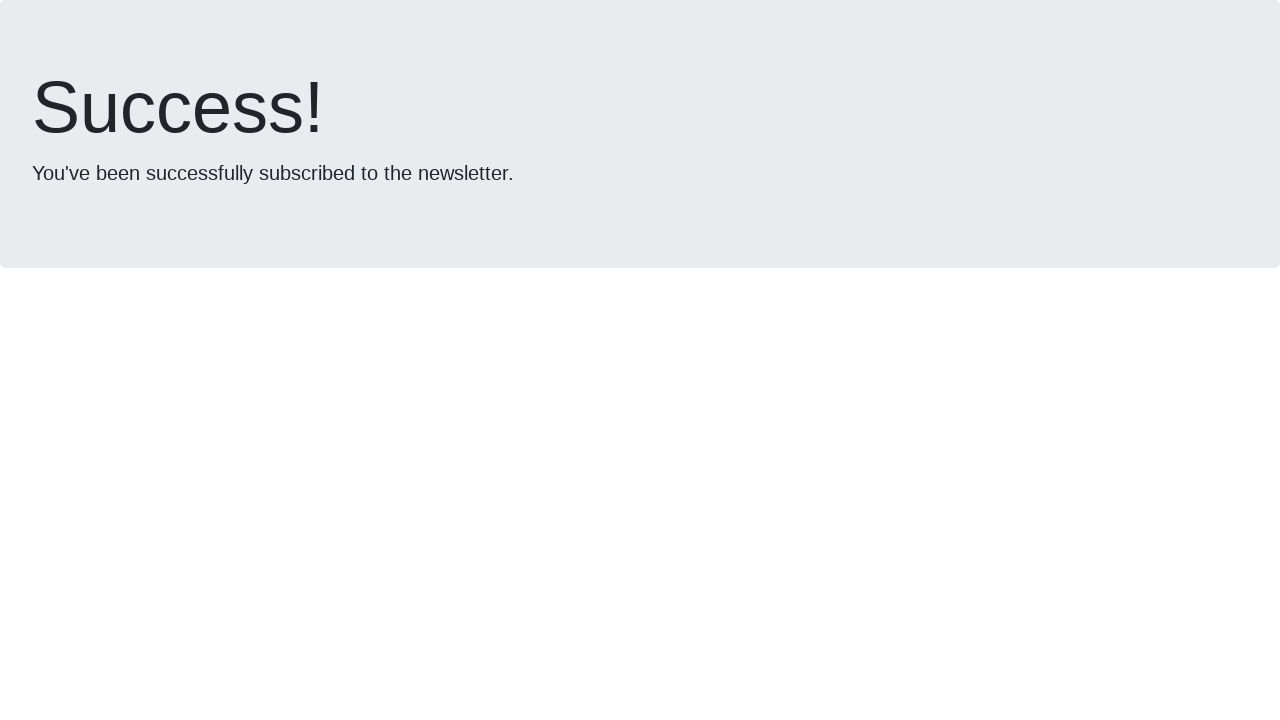

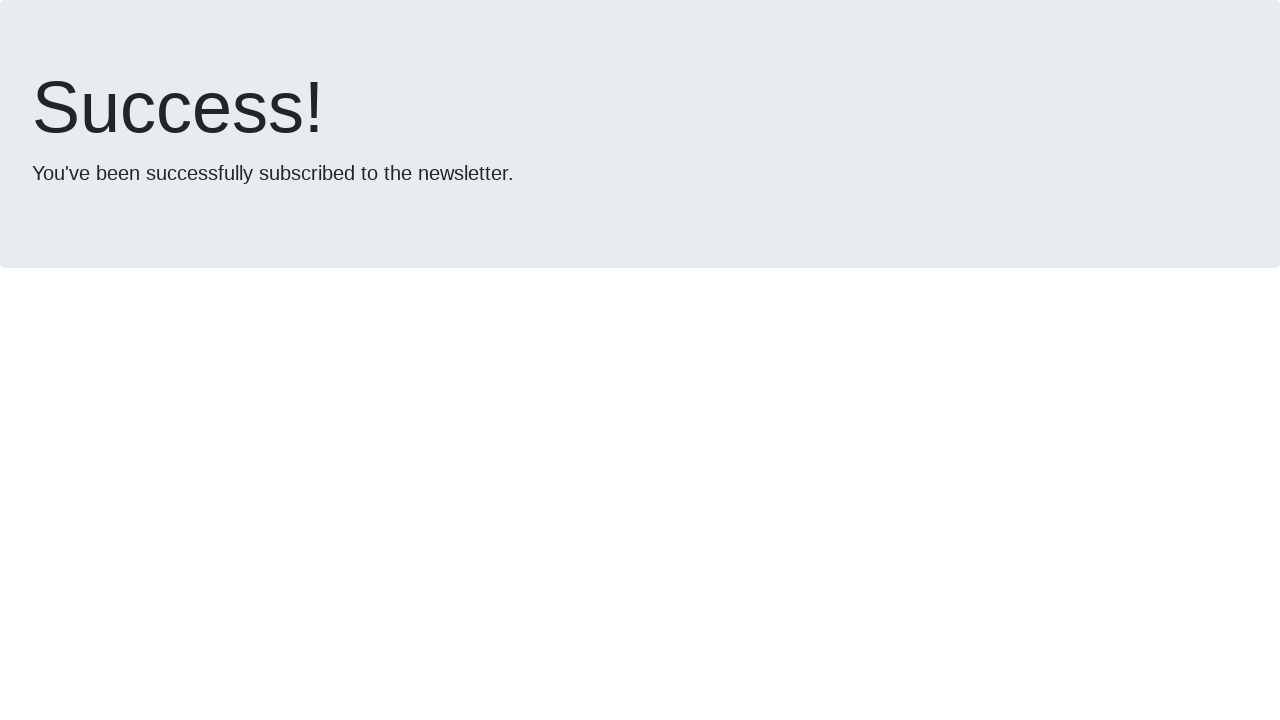